Tests dropdown selection by selecting the first option and verifying it is selected

Starting URL: http://the-internet.herokuapp.com/dropdown

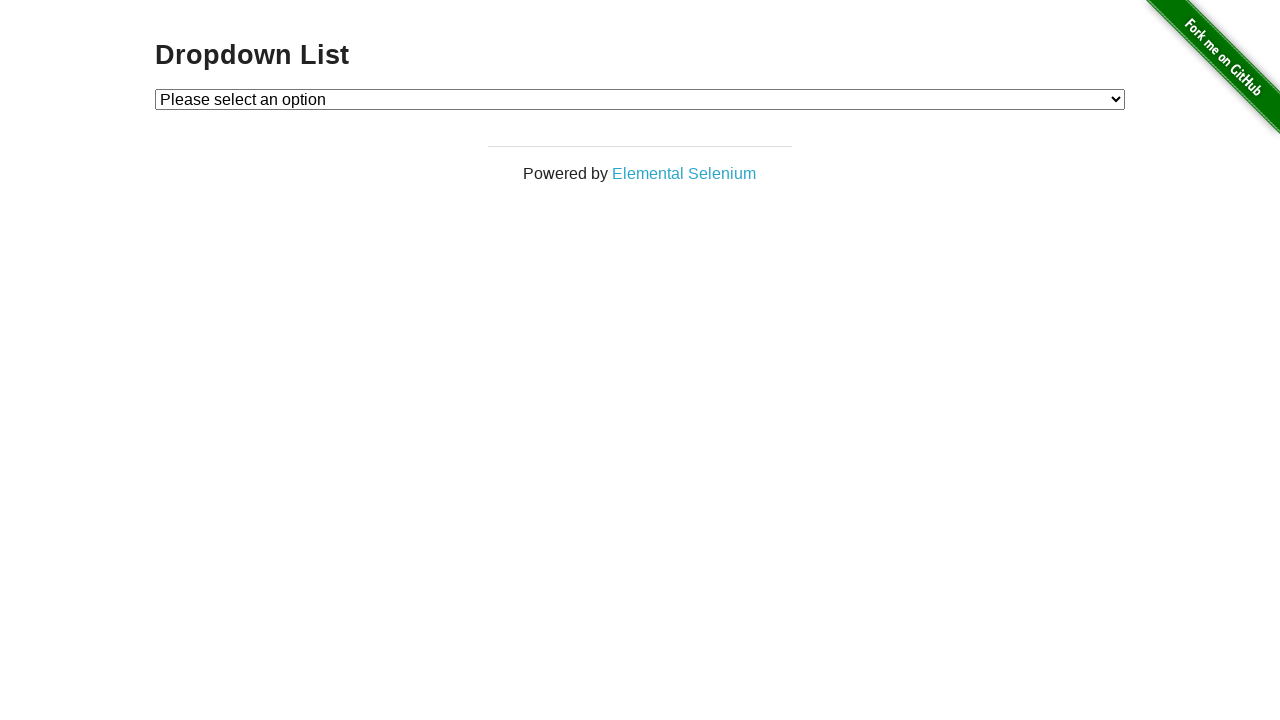

Selected first option (value '1') from dropdown on #dropdown
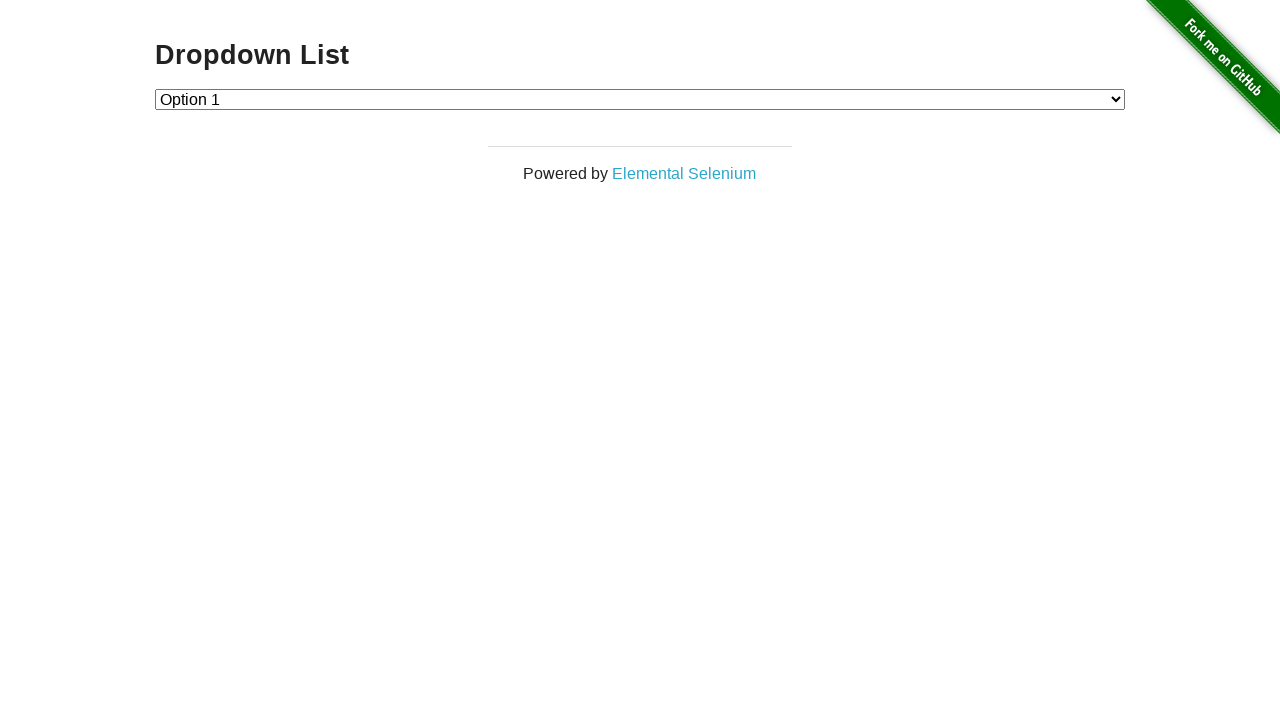

Retrieved text of selected dropdown option
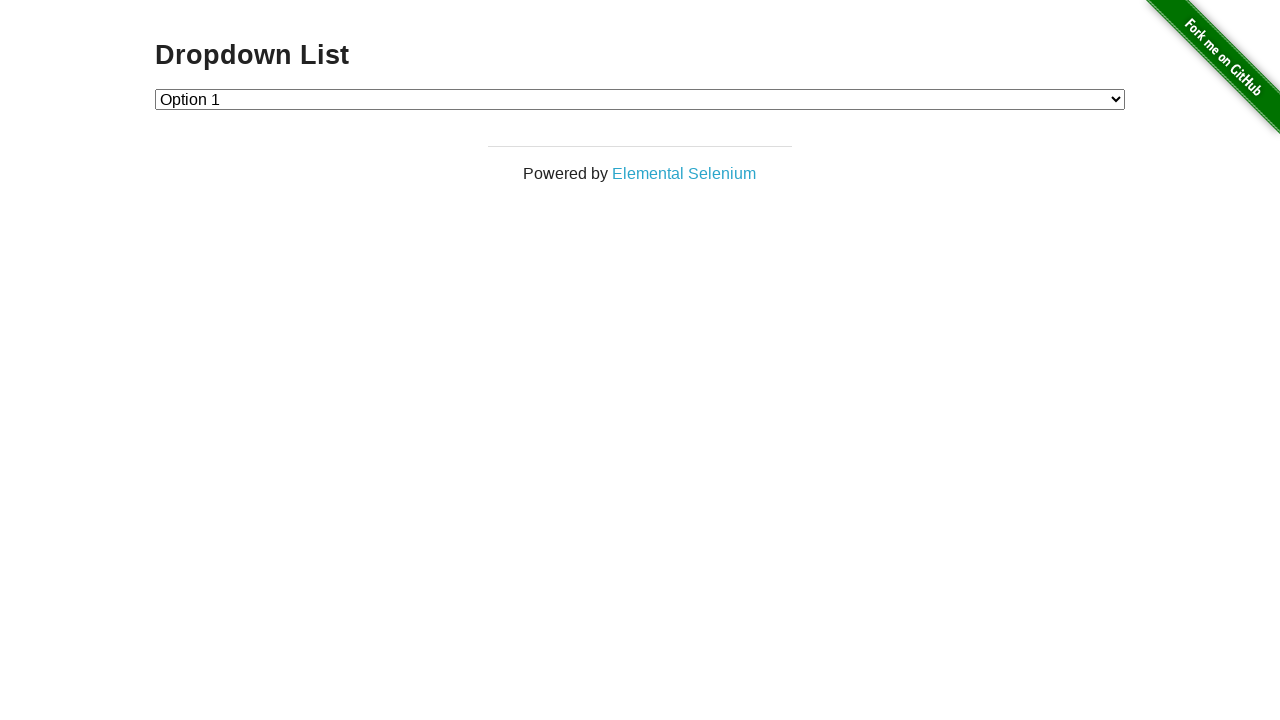

Verified selected option is 'Option 1'
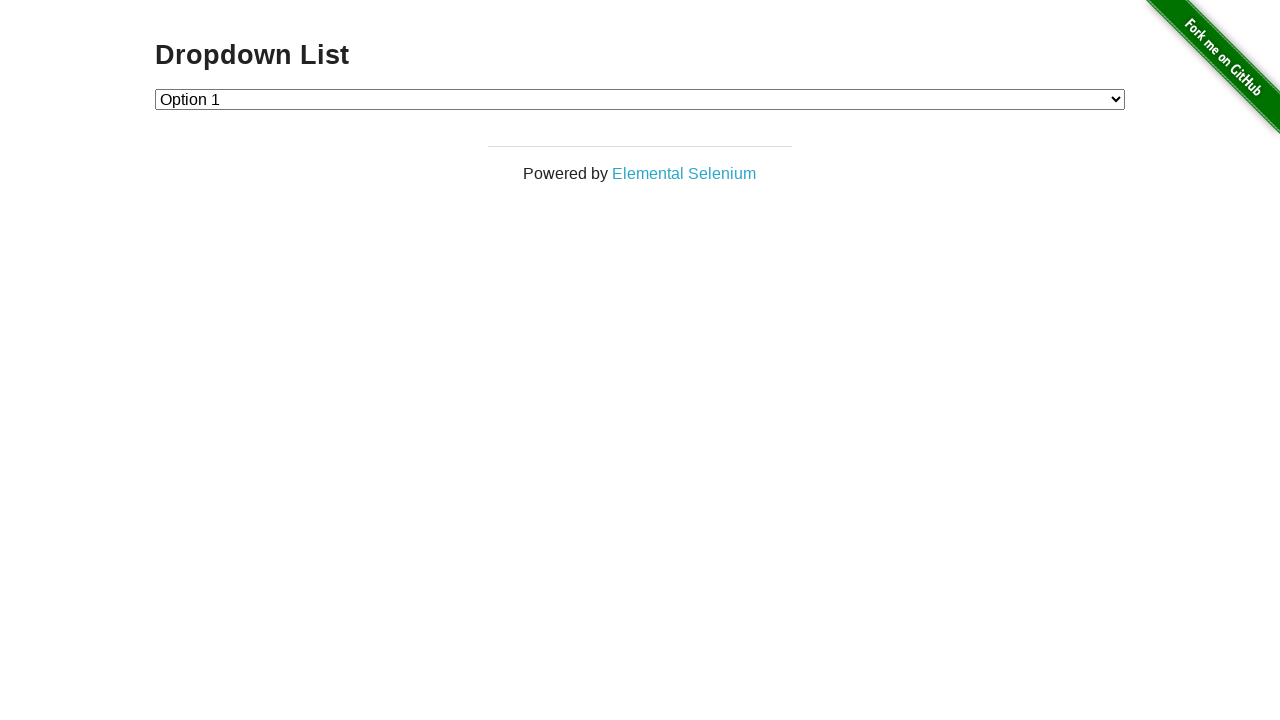

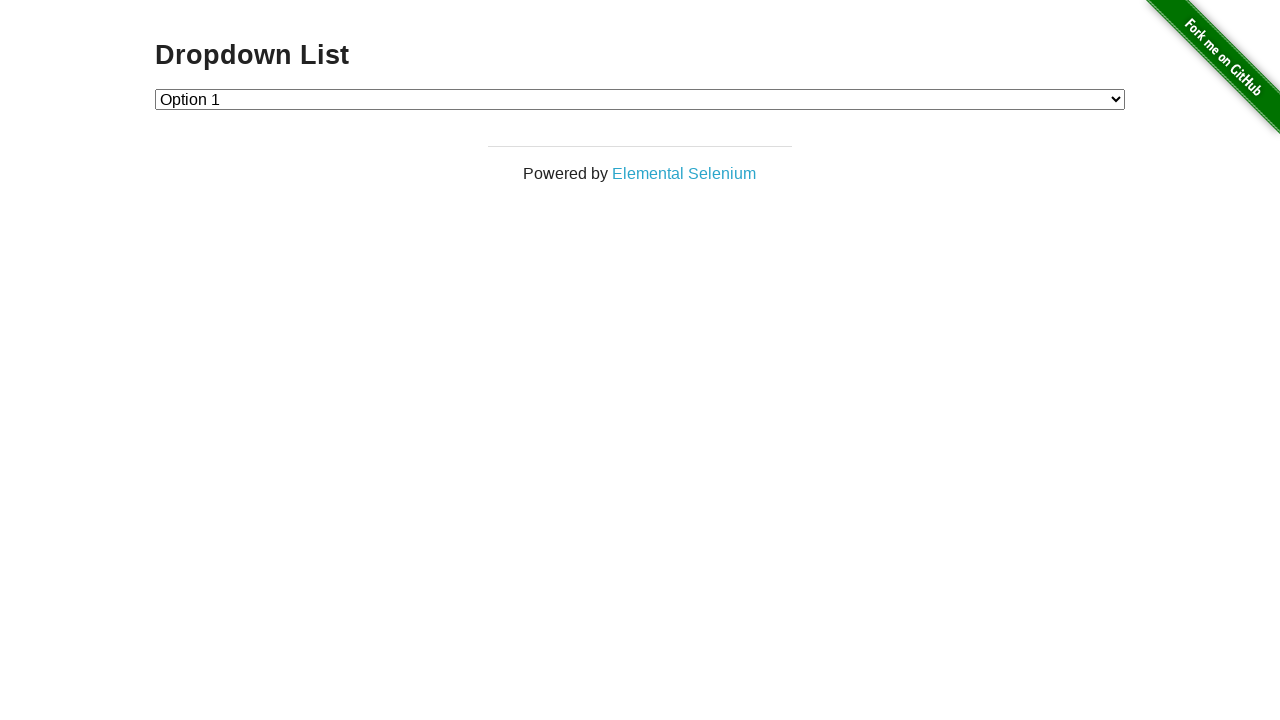